Tests listbox selection by clicking on dropdown and interacting with multi-select element.

Starting URL: https://www.tutorialspoint.com/selenium/practice/select-menu.php

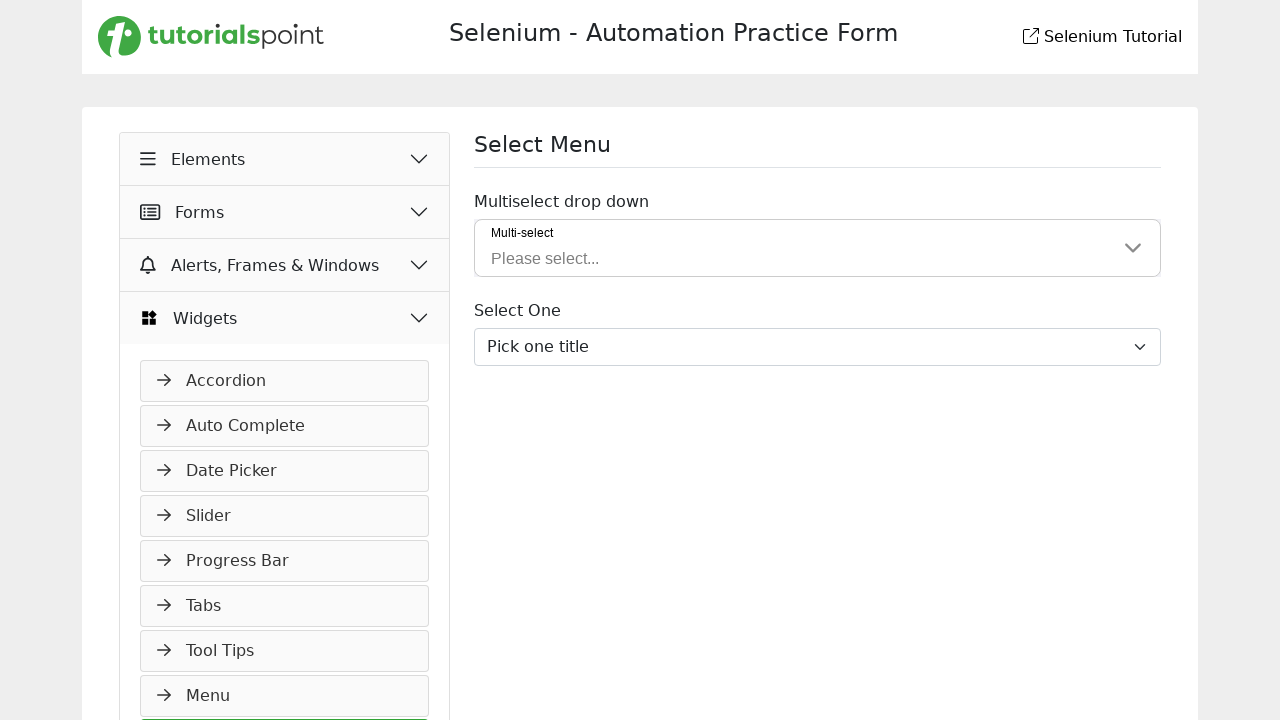

Waited for page to load with networkidle state
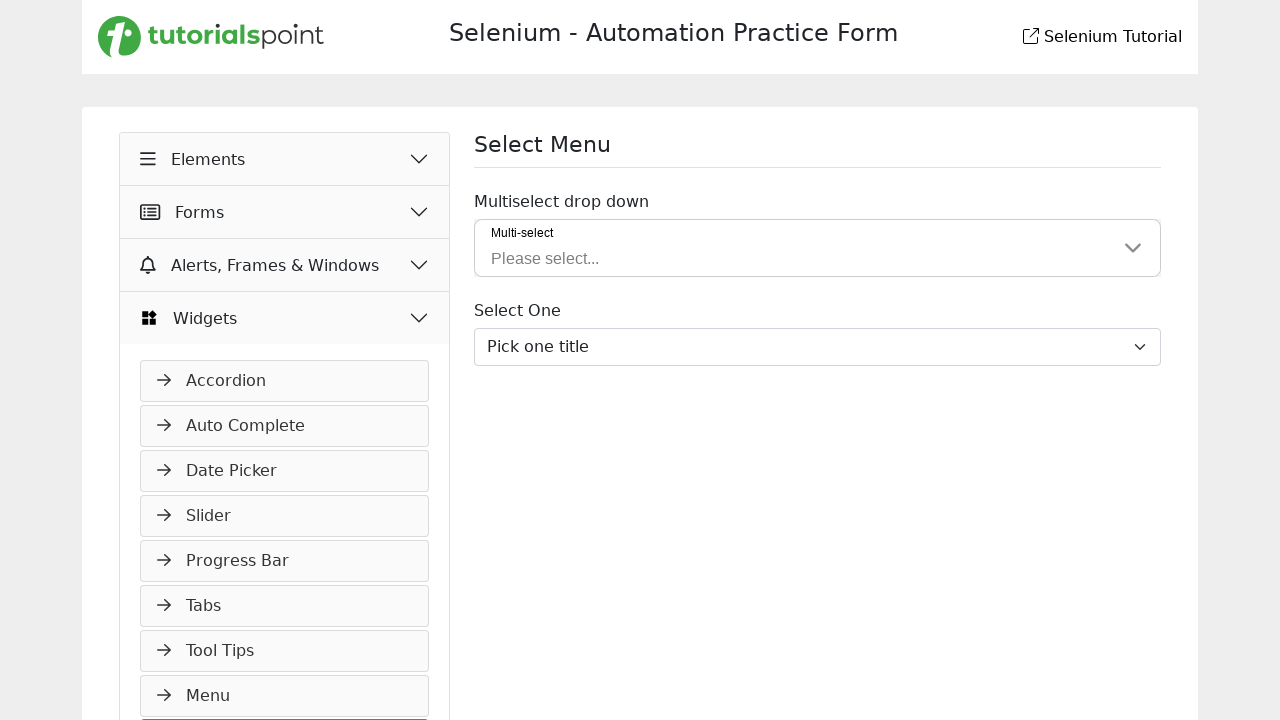

Clicked on dropdown trigger with 'Please select...' text at (818, 248) on span:has-text('Please select...')
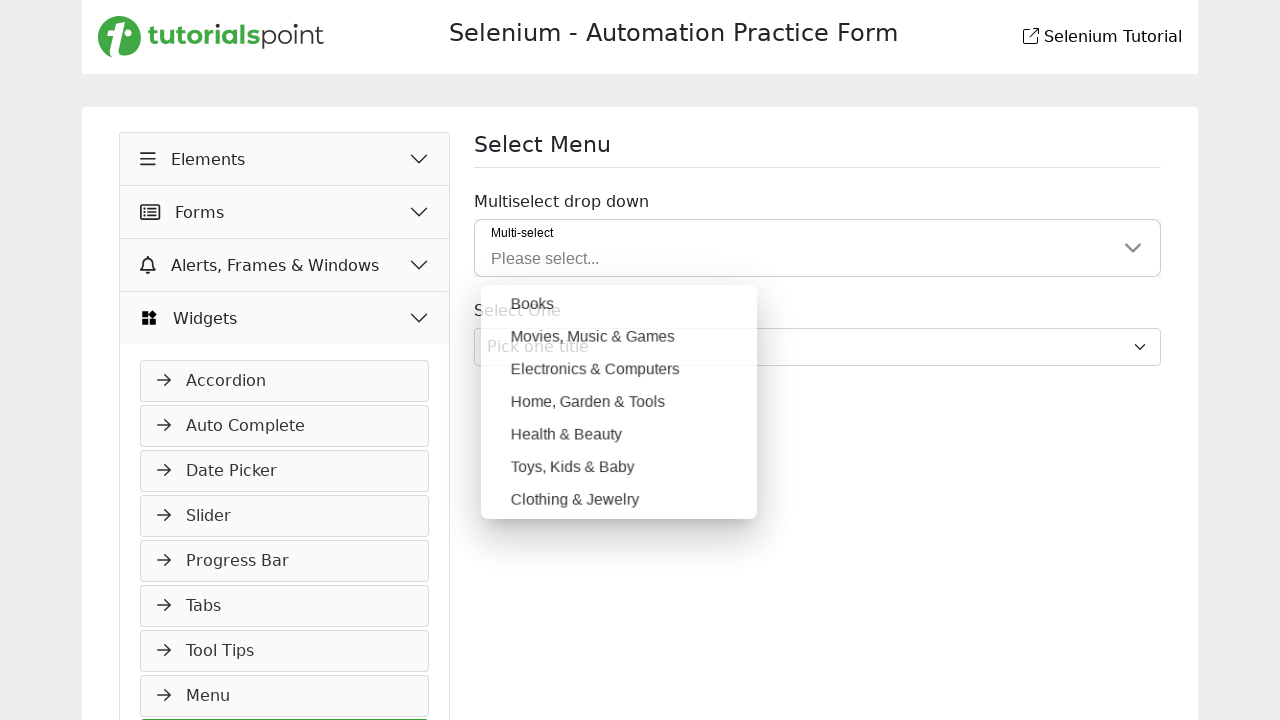

Waited for dropdown options to appear
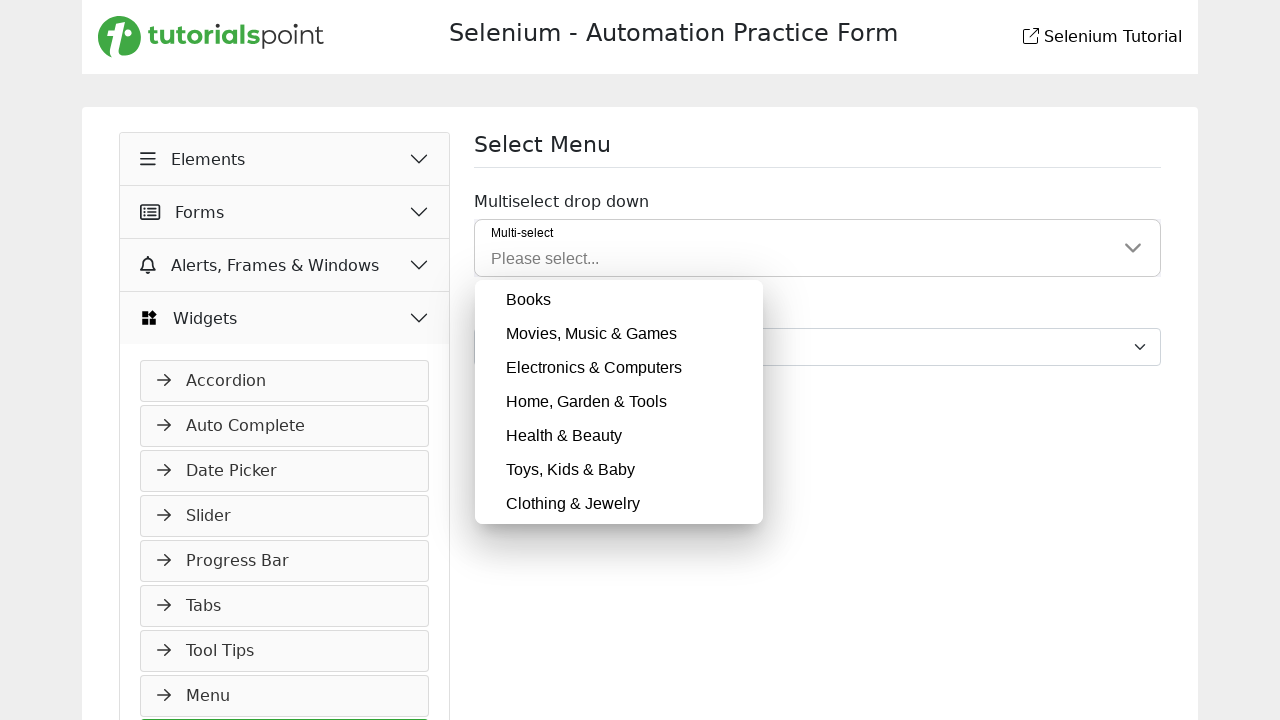

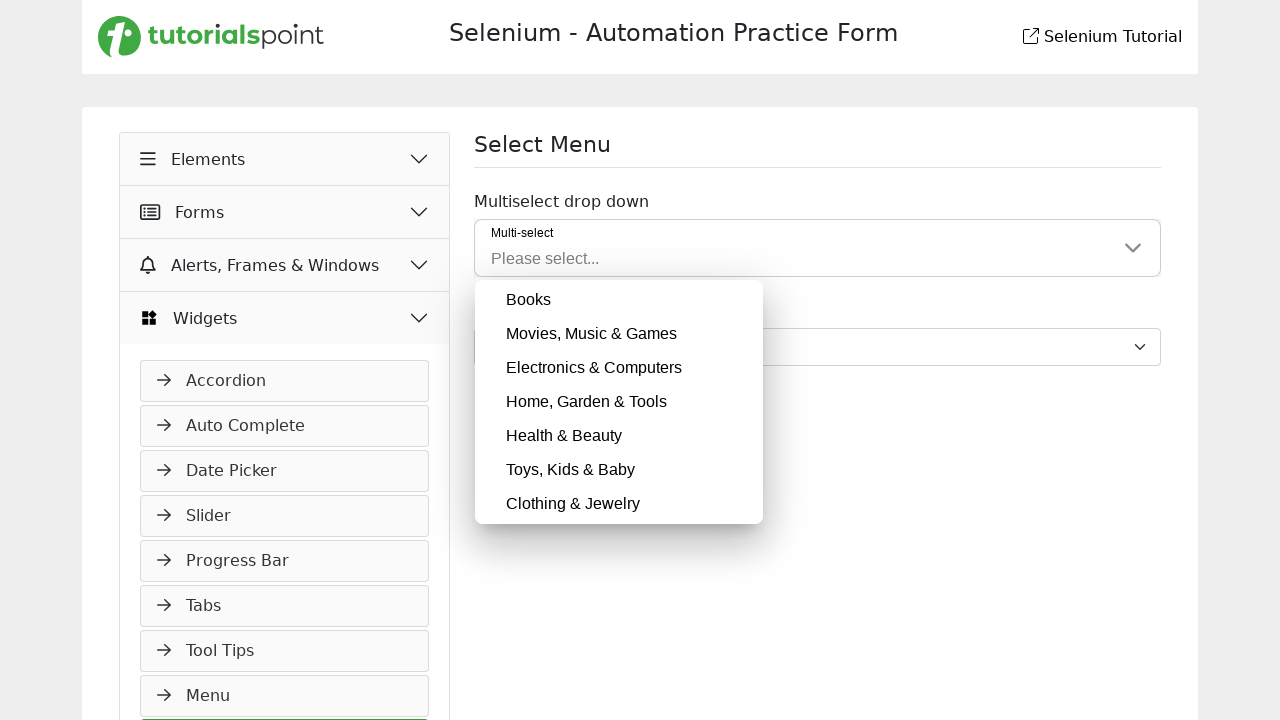